Tests button interactions including double-click, right-click (context click), and dynamic click, verifying each action produces the correct message.

Starting URL: https://demoqa.com/buttons

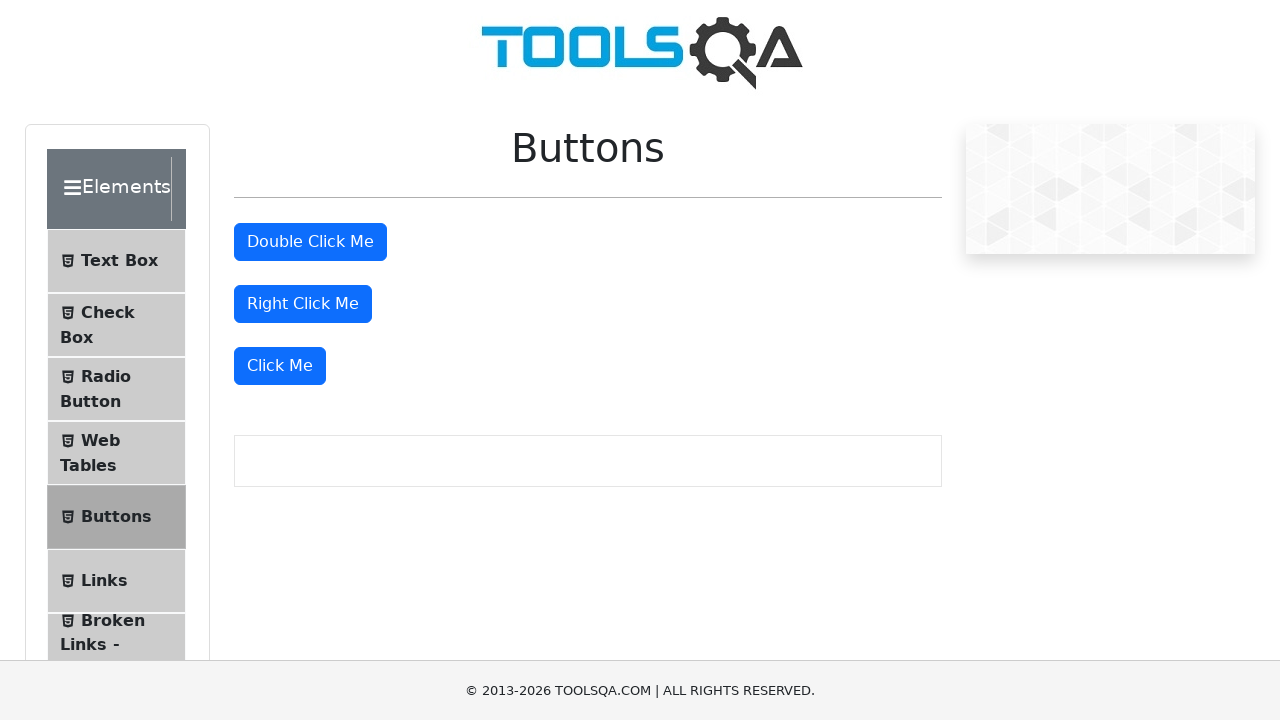

Double-clicked the double click button at (310, 242) on #doubleClickBtn
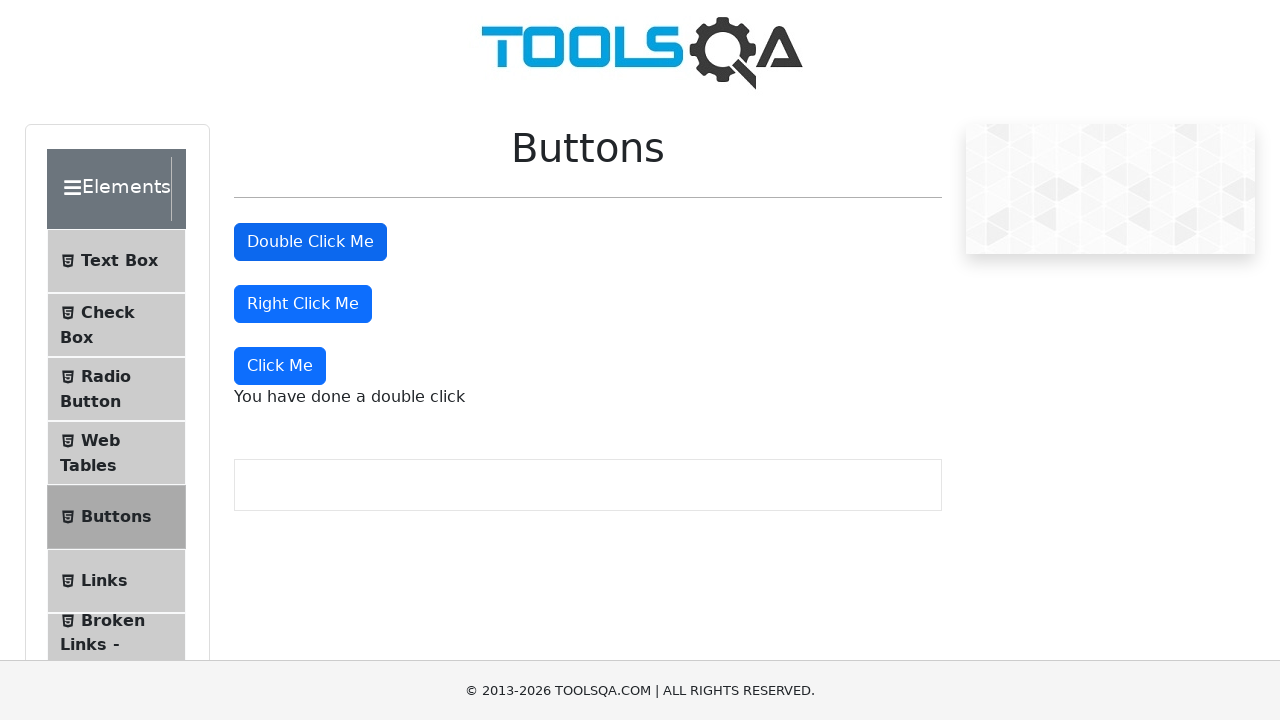

Double click message appeared
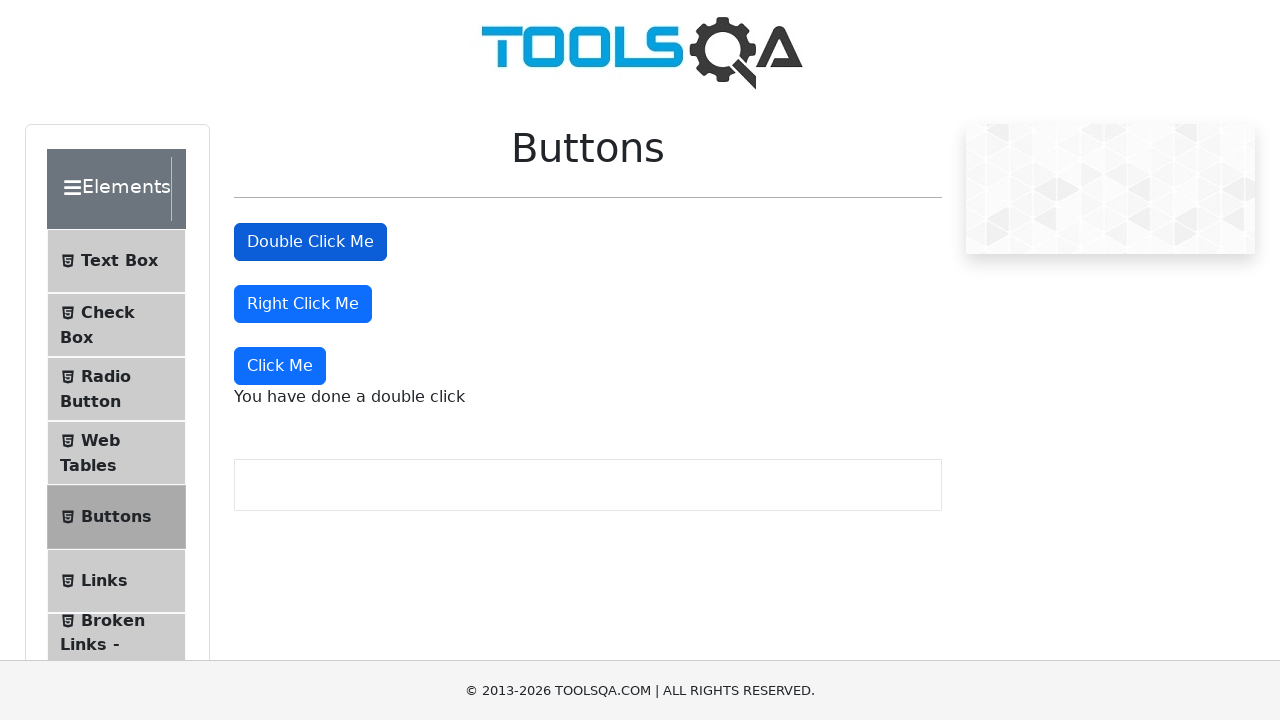

Right-clicked the right click button at (303, 304) on #rightClickBtn
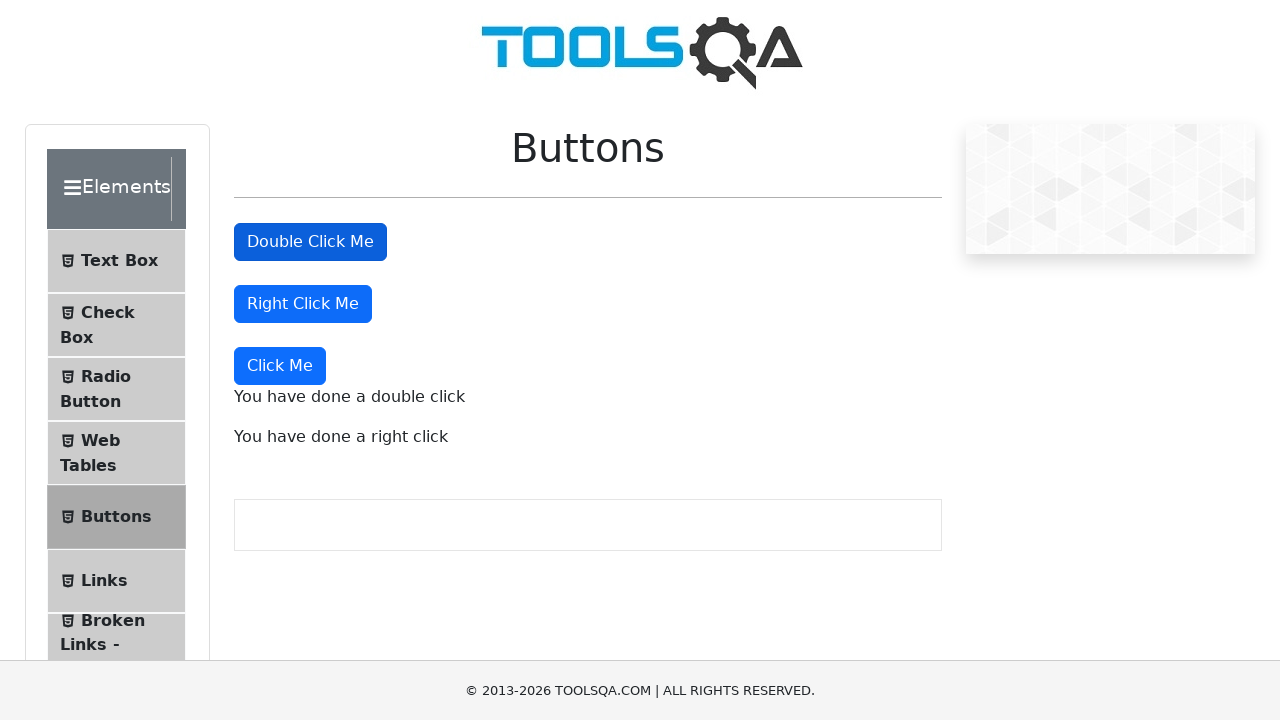

Right click message appeared
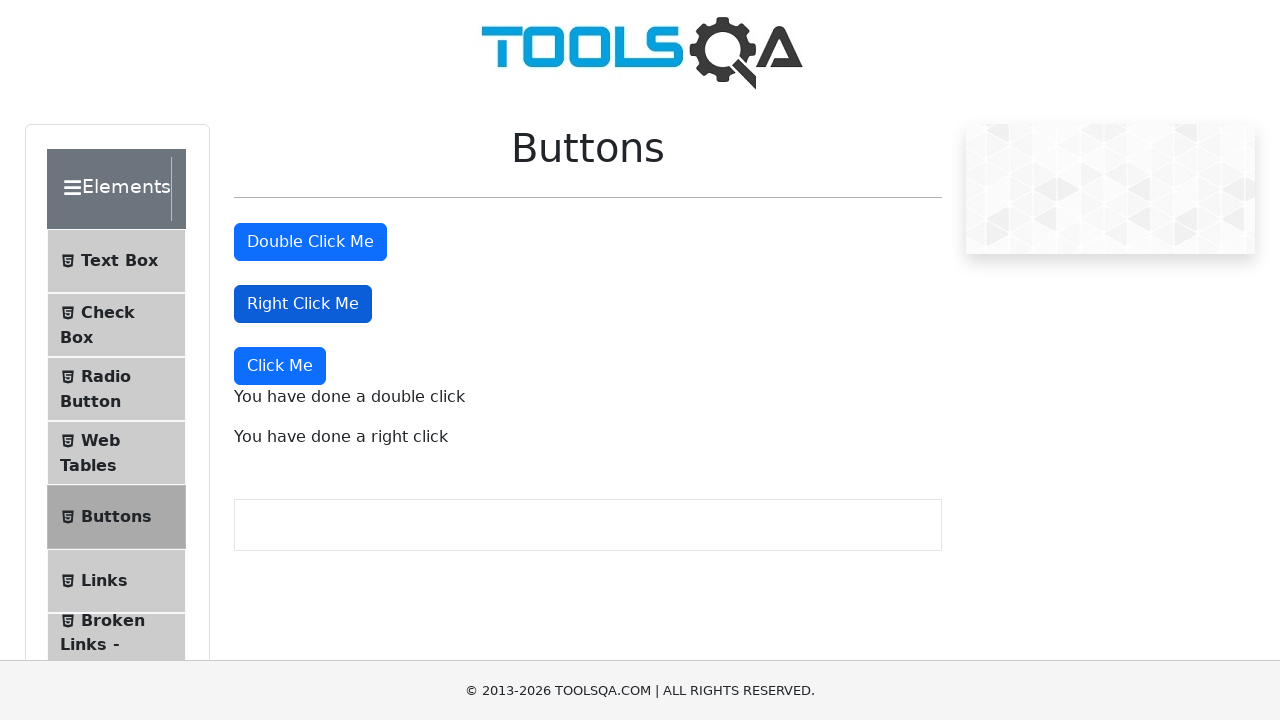

Clicked the dynamic click button at (280, 366) on xpath=//button[text()='Click Me']
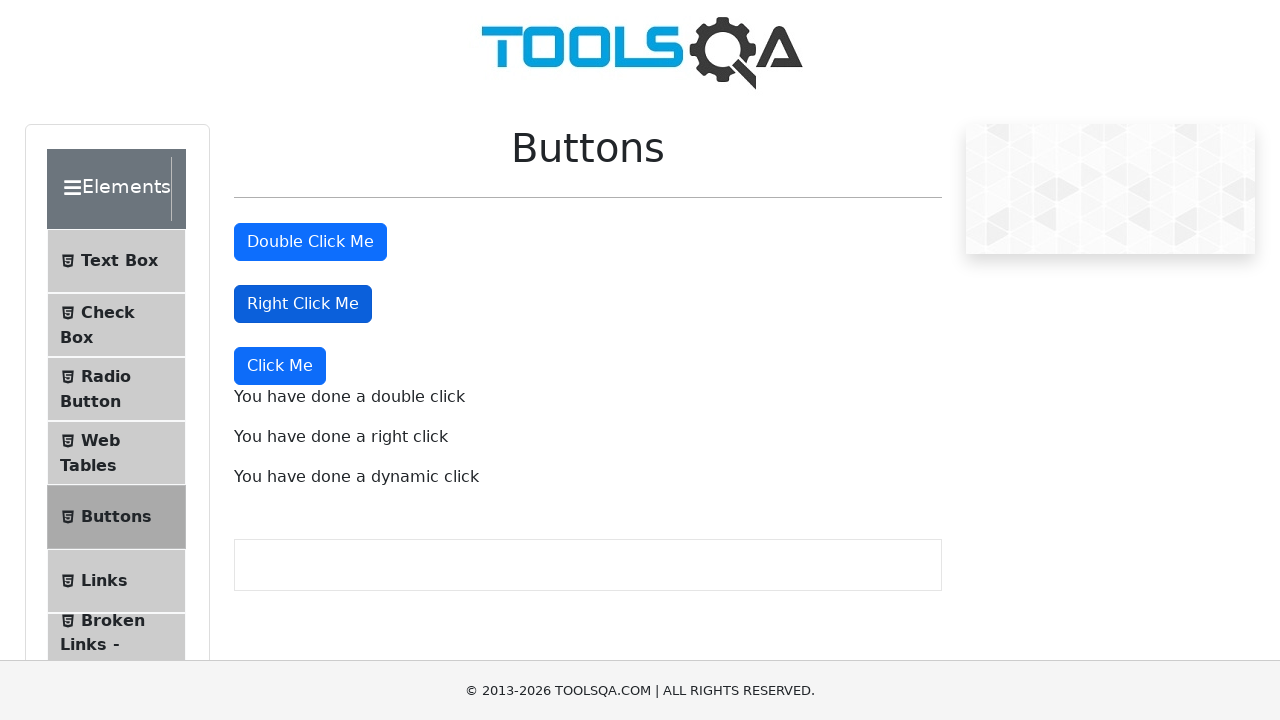

Dynamic click message appeared
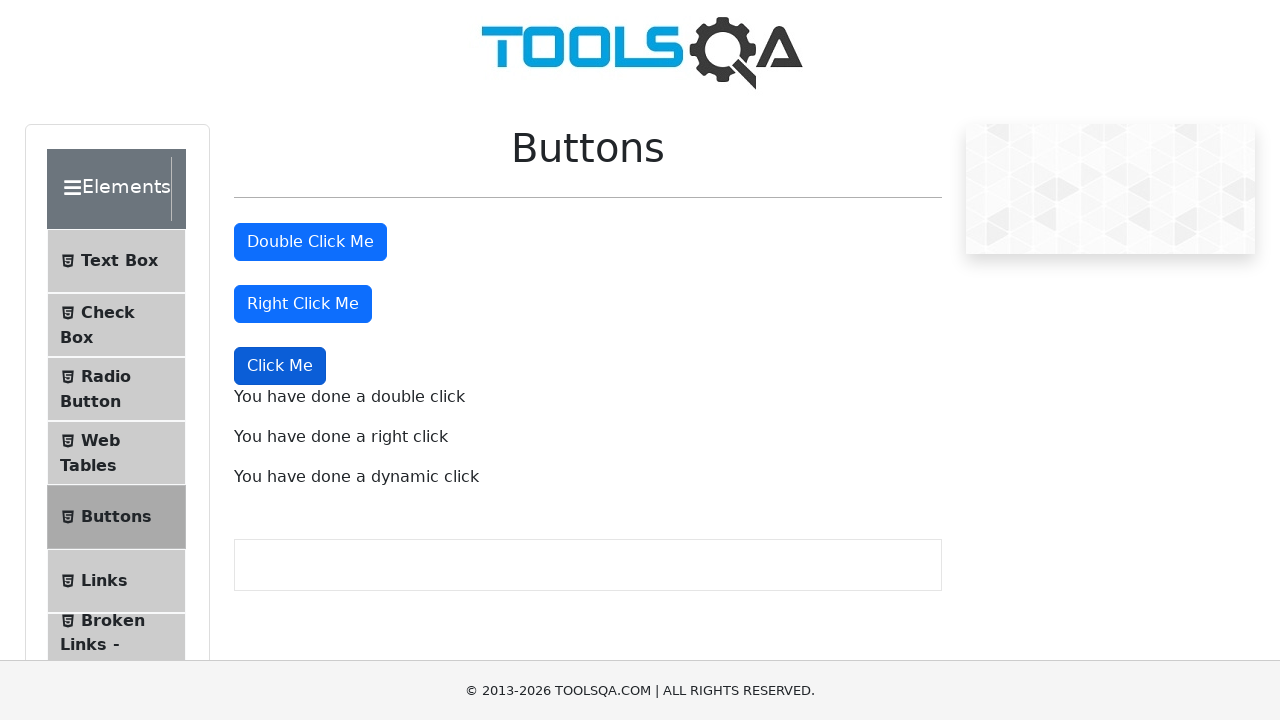

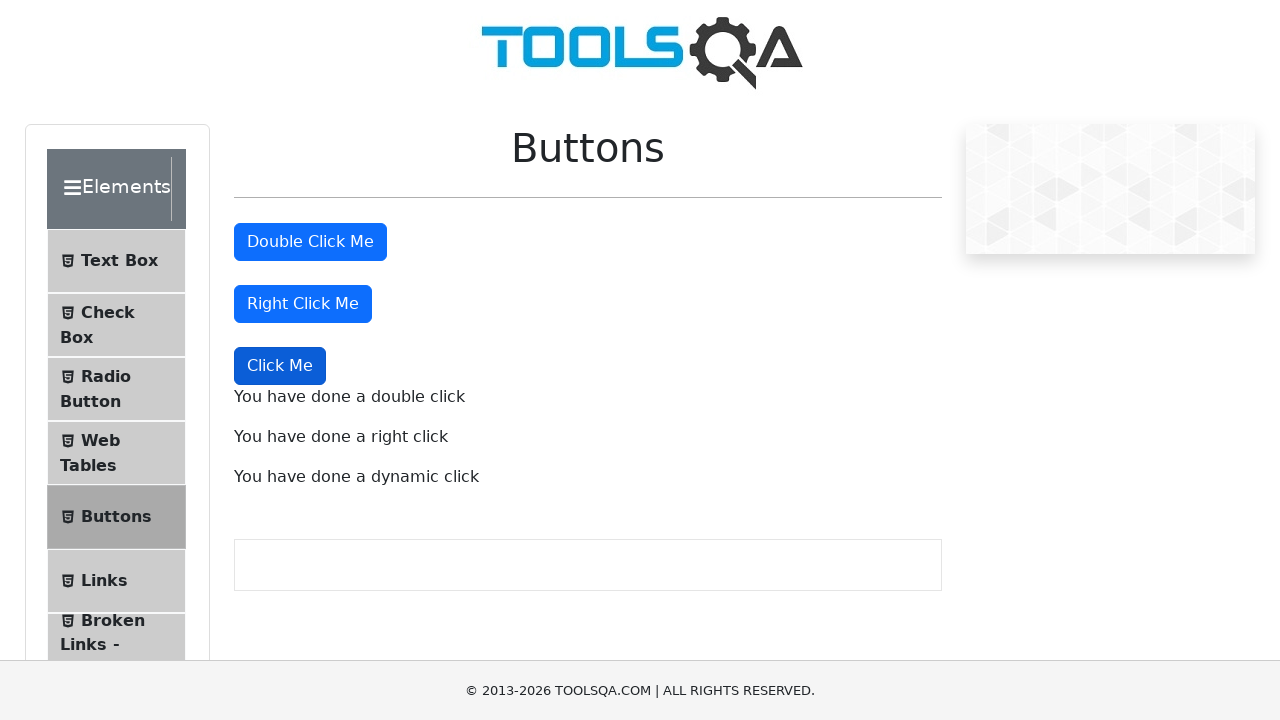